Tests search functionality on a store website by entering a random product name from a predefined list and submitting the search form

Starting URL: https://prod-kurs.coderslab.pl

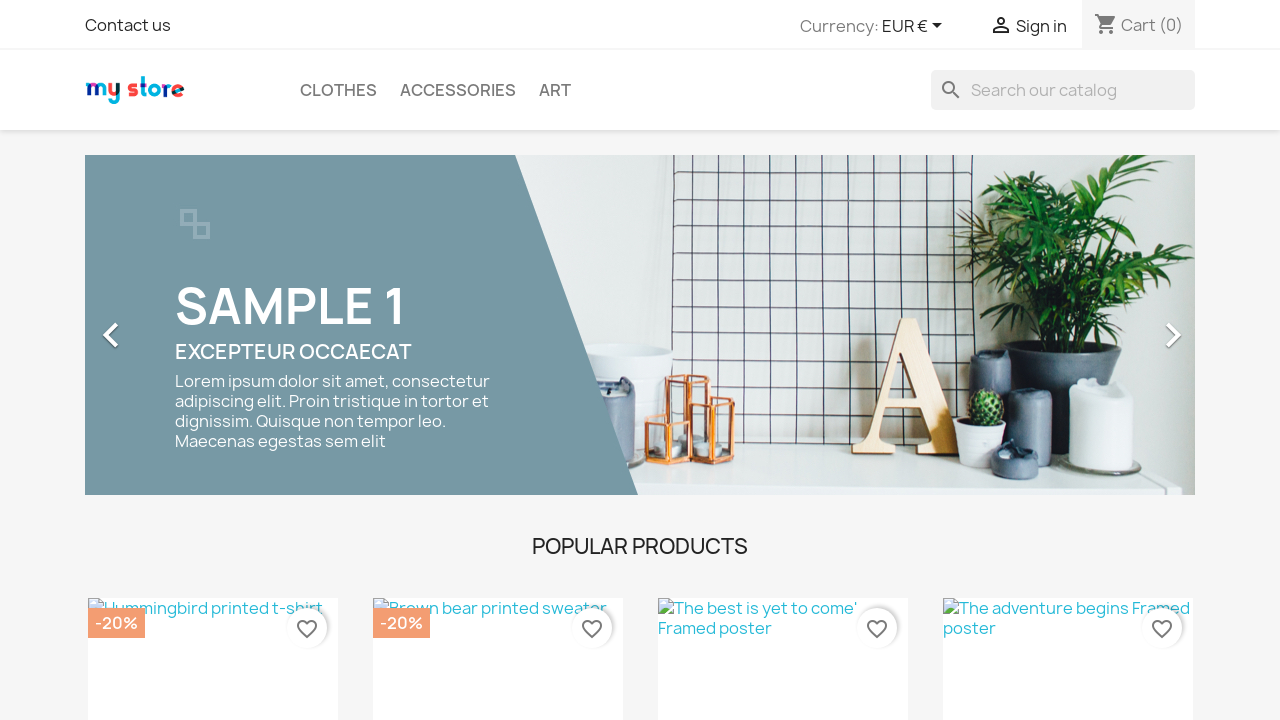

Selected random product from list: 'mug'
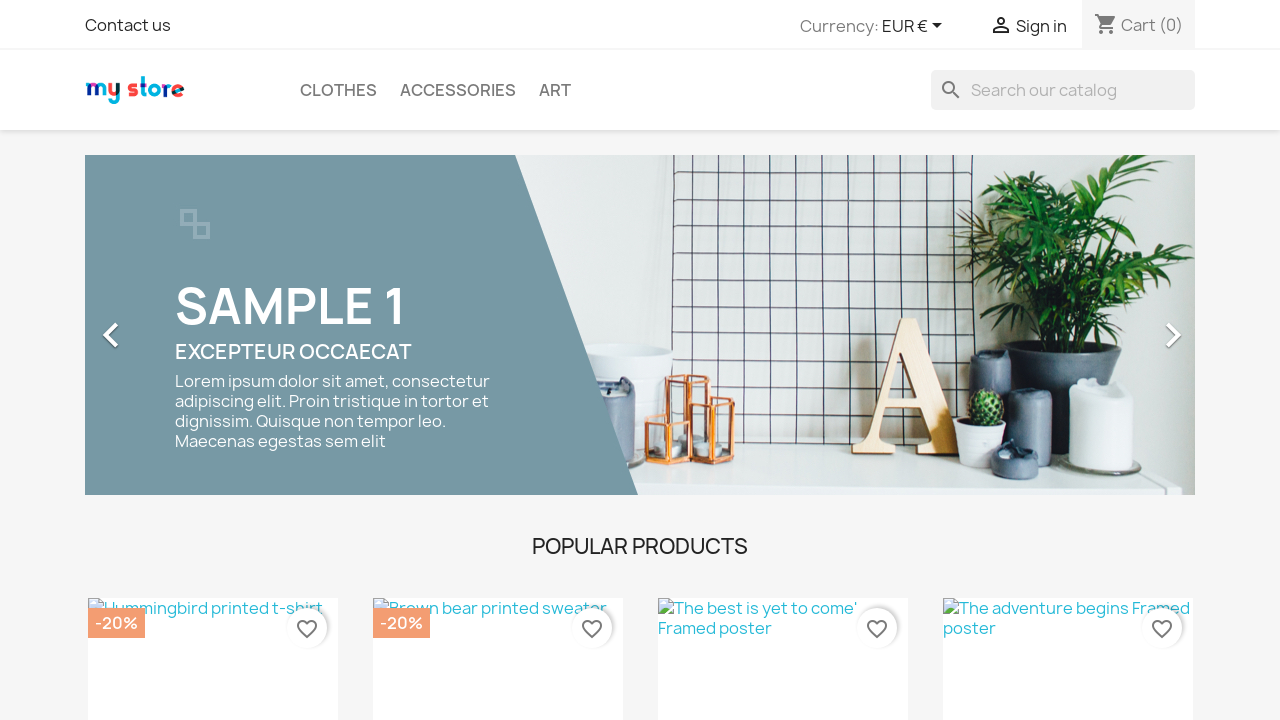

Filled search field with 'mug' on input[name='s']
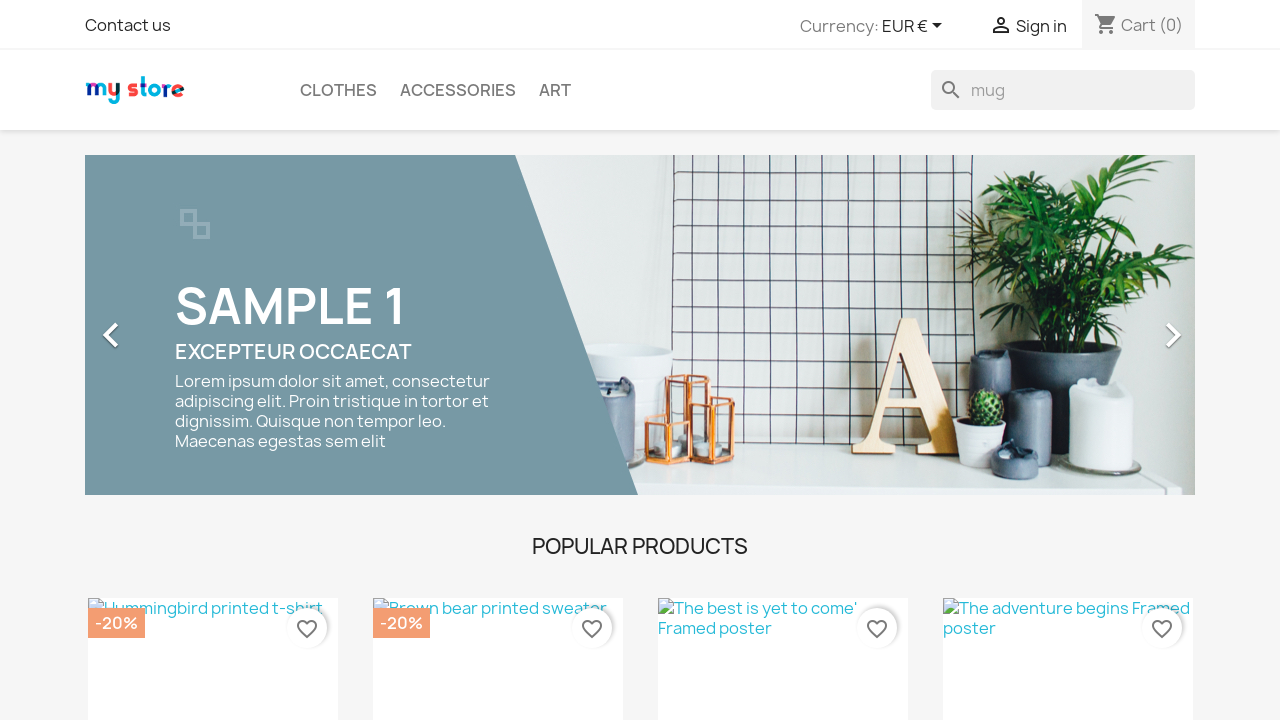

Submitted search form by pressing Enter on input[name='s']
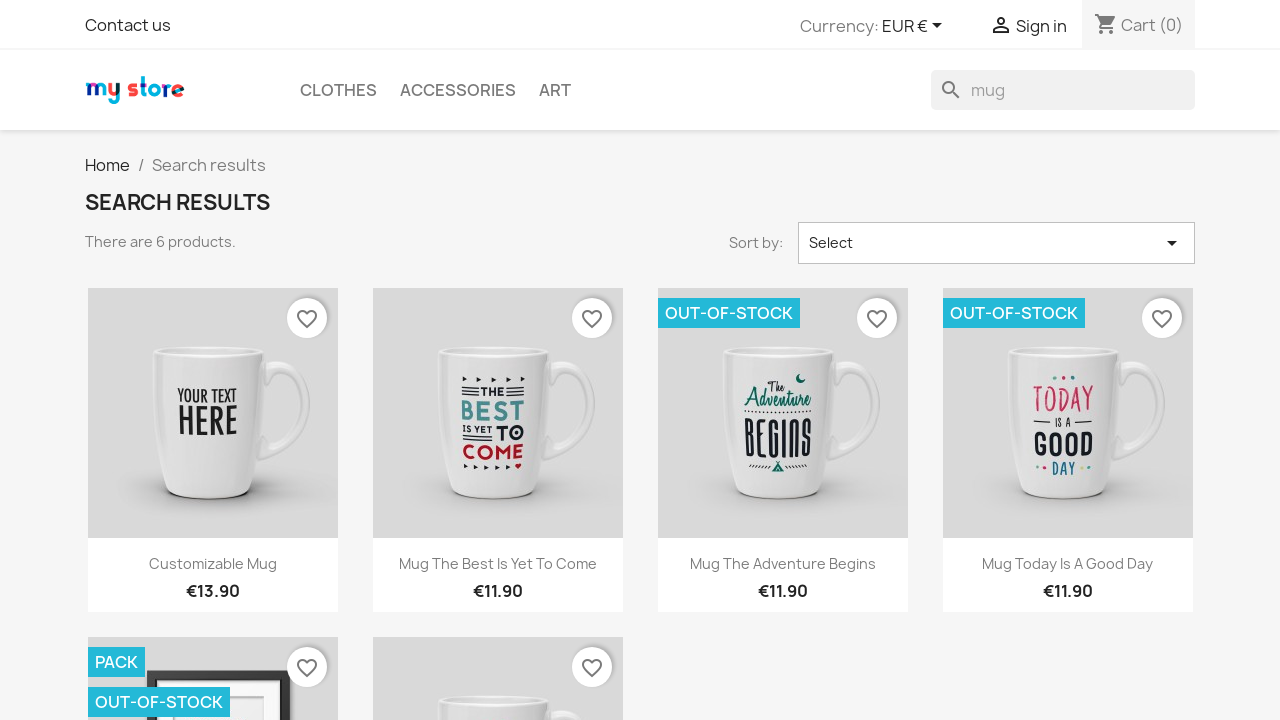

Search results page loaded (networkidle state reached)
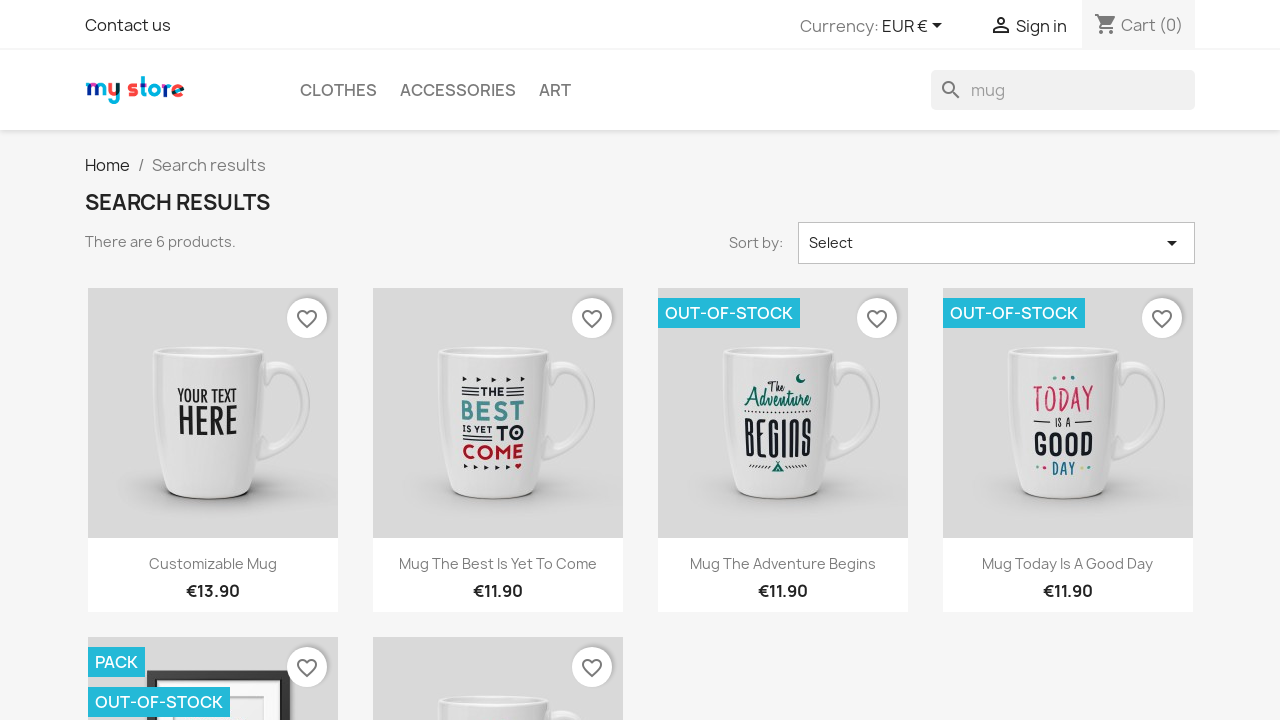

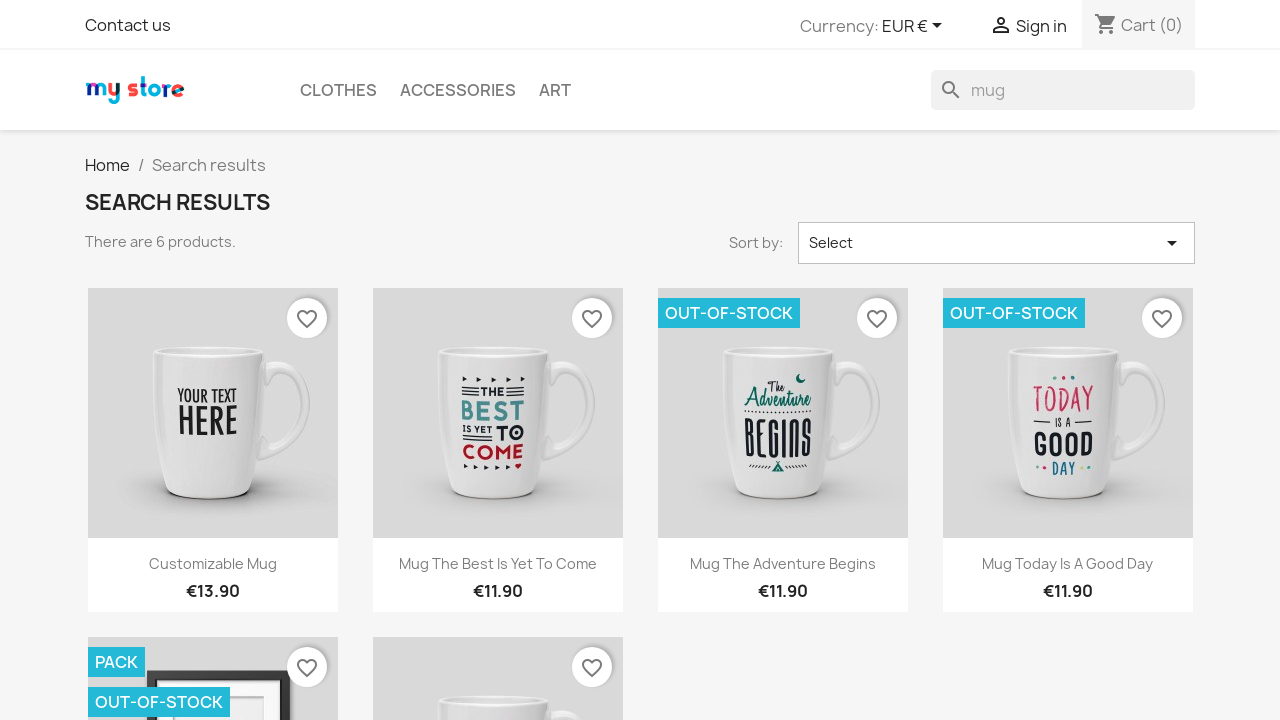